Tests filtering to display only completed items

Starting URL: https://demo.playwright.dev/todomvc

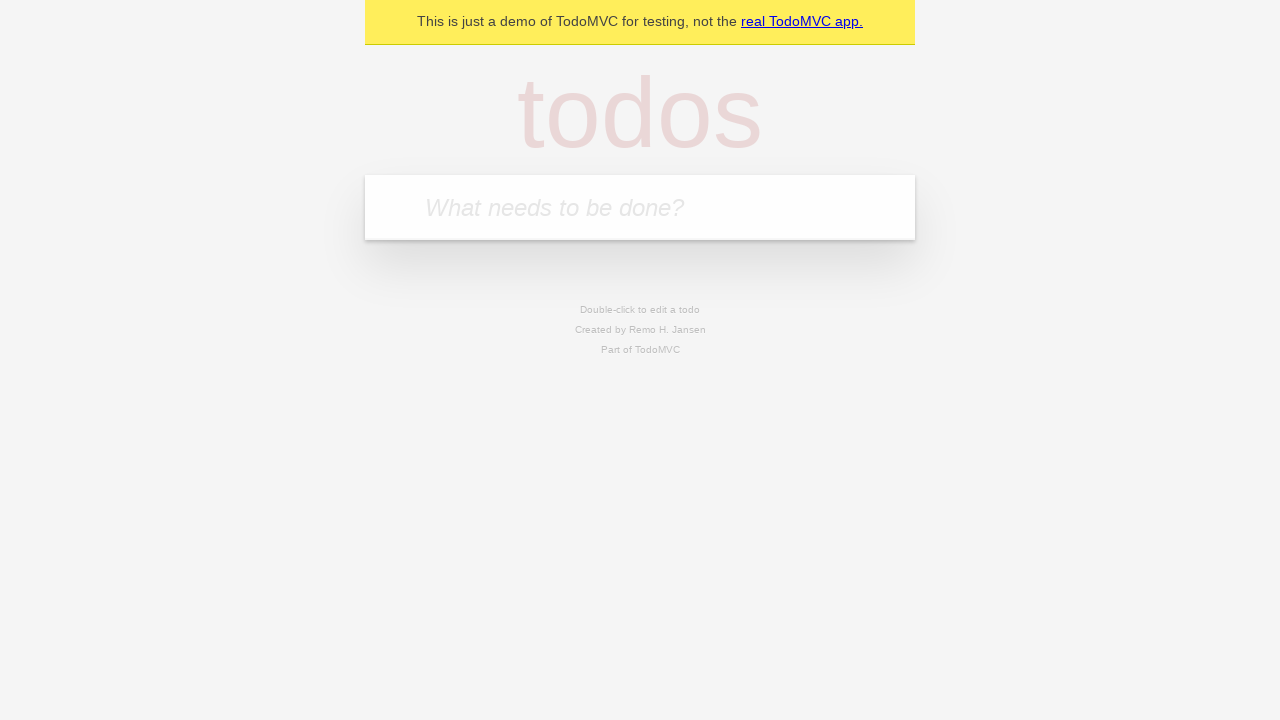

Filled todo input with 'buy some cheese' on internal:attr=[placeholder="What needs to be done?"i]
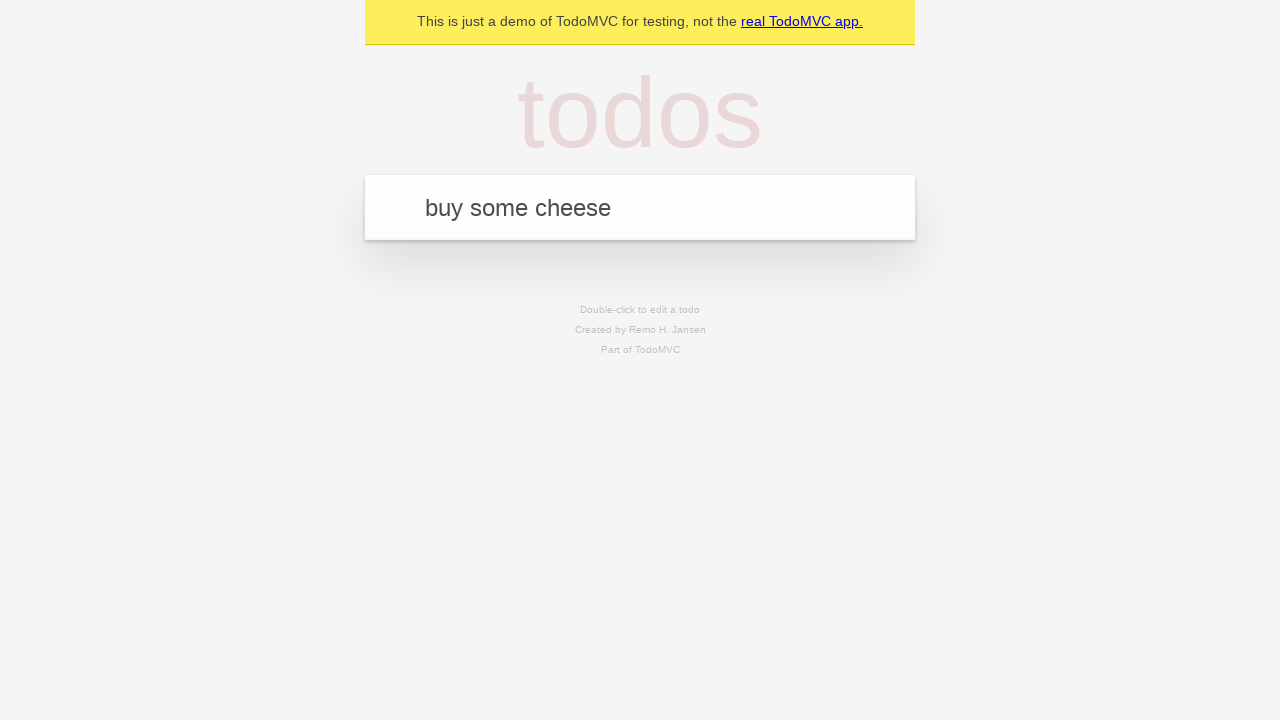

Pressed Enter to add first todo item on internal:attr=[placeholder="What needs to be done?"i]
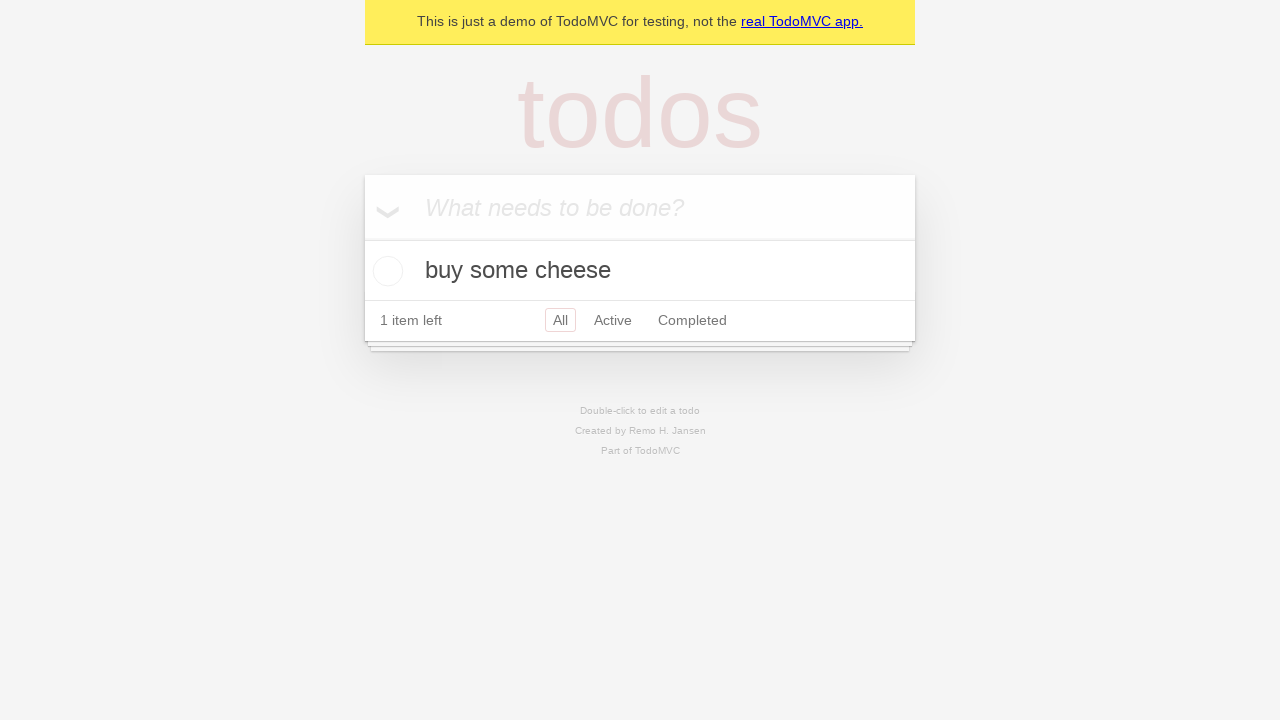

Filled todo input with 'feed the cat' on internal:attr=[placeholder="What needs to be done?"i]
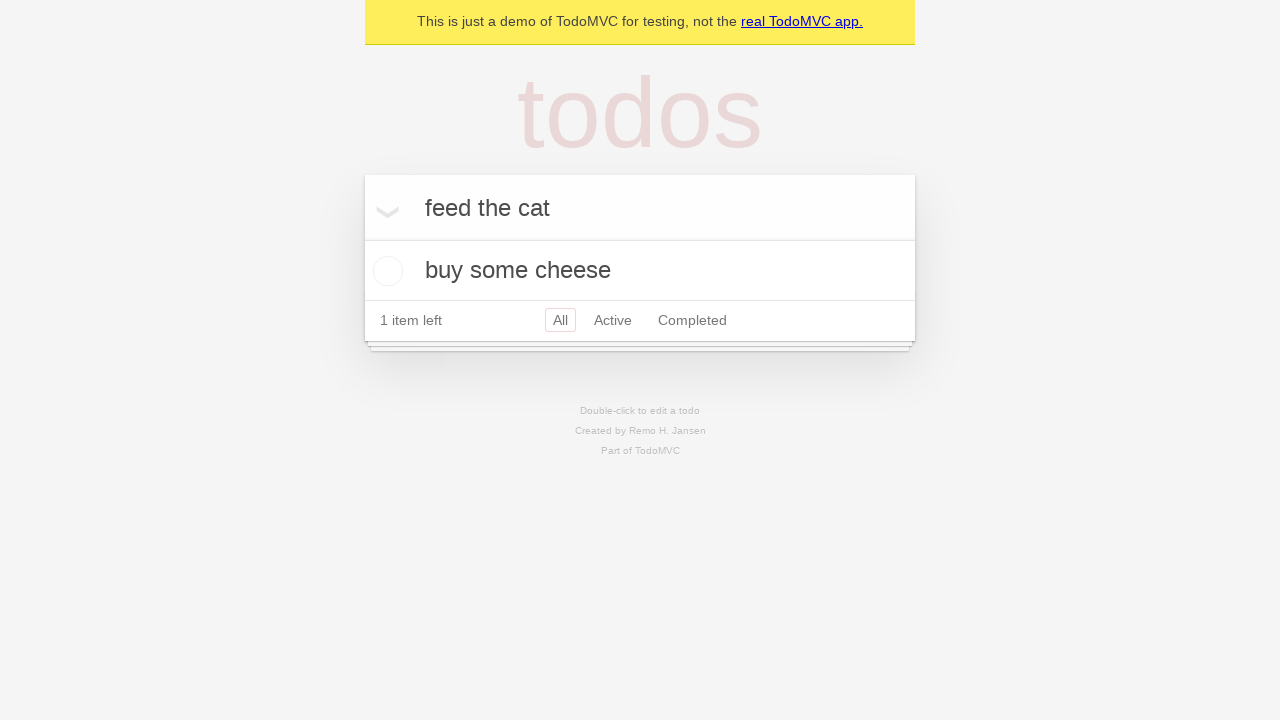

Pressed Enter to add second todo item on internal:attr=[placeholder="What needs to be done?"i]
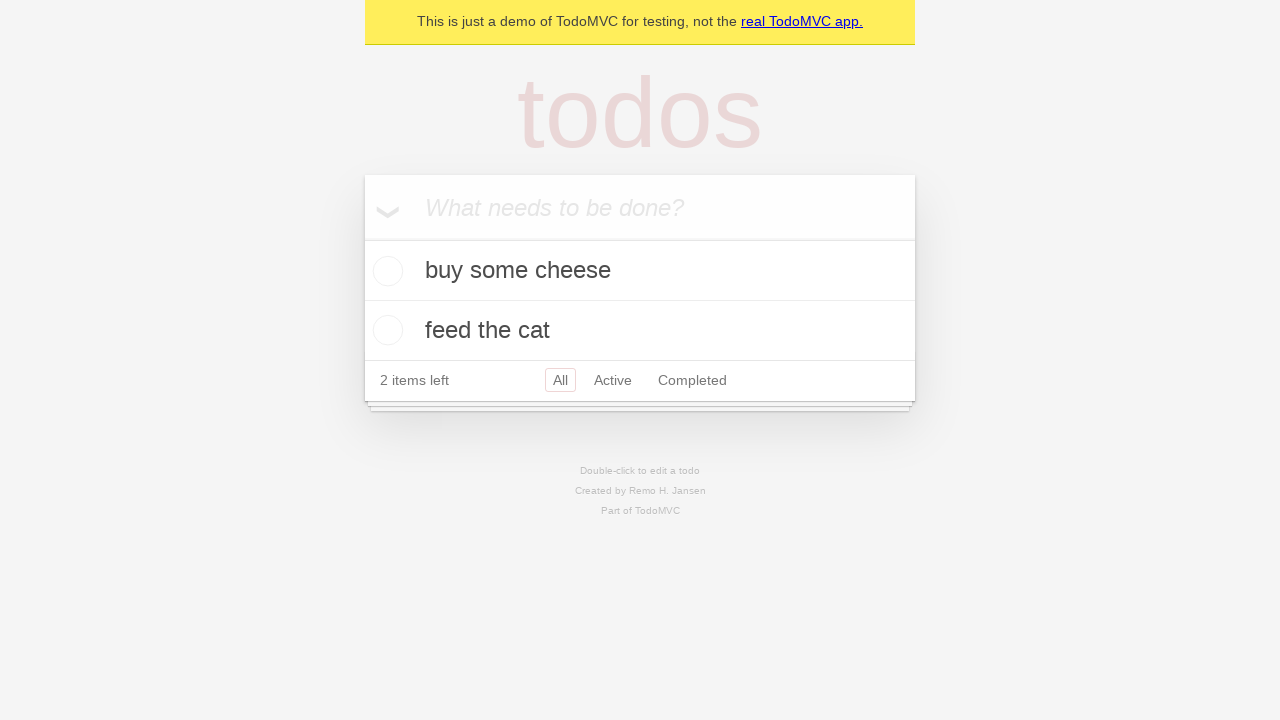

Filled todo input with 'book a doctors appointment' on internal:attr=[placeholder="What needs to be done?"i]
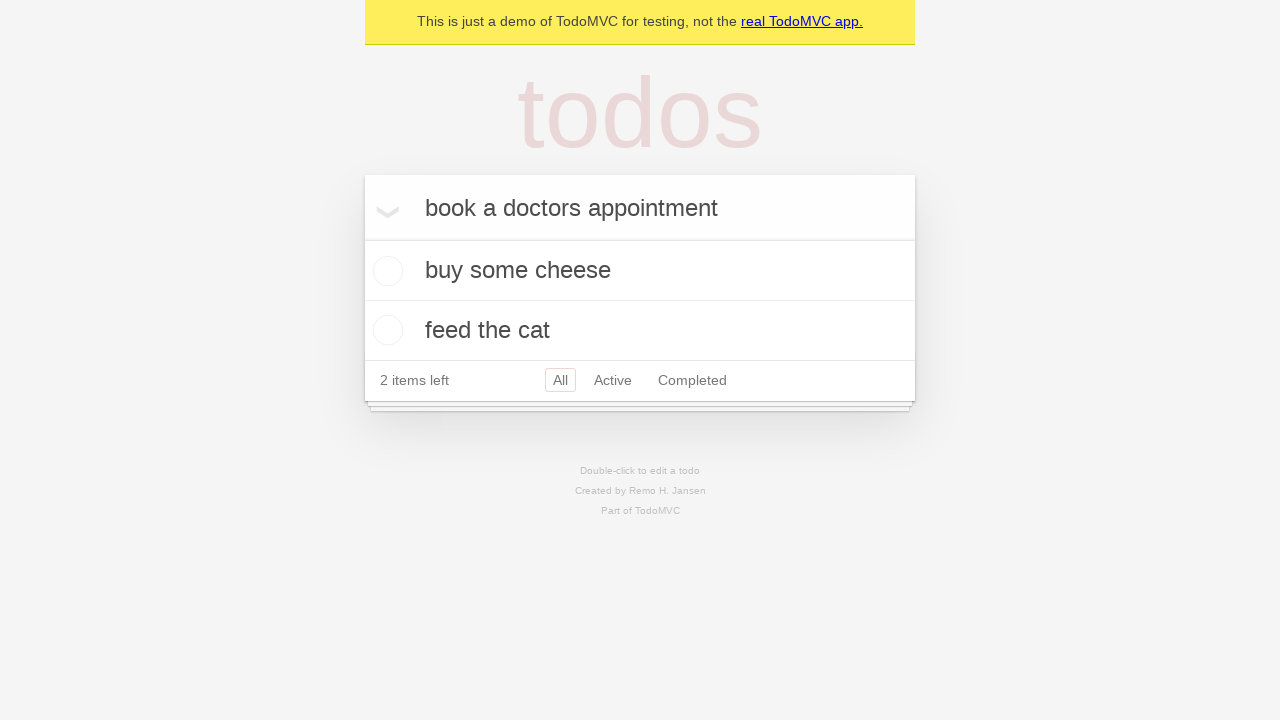

Pressed Enter to add third todo item on internal:attr=[placeholder="What needs to be done?"i]
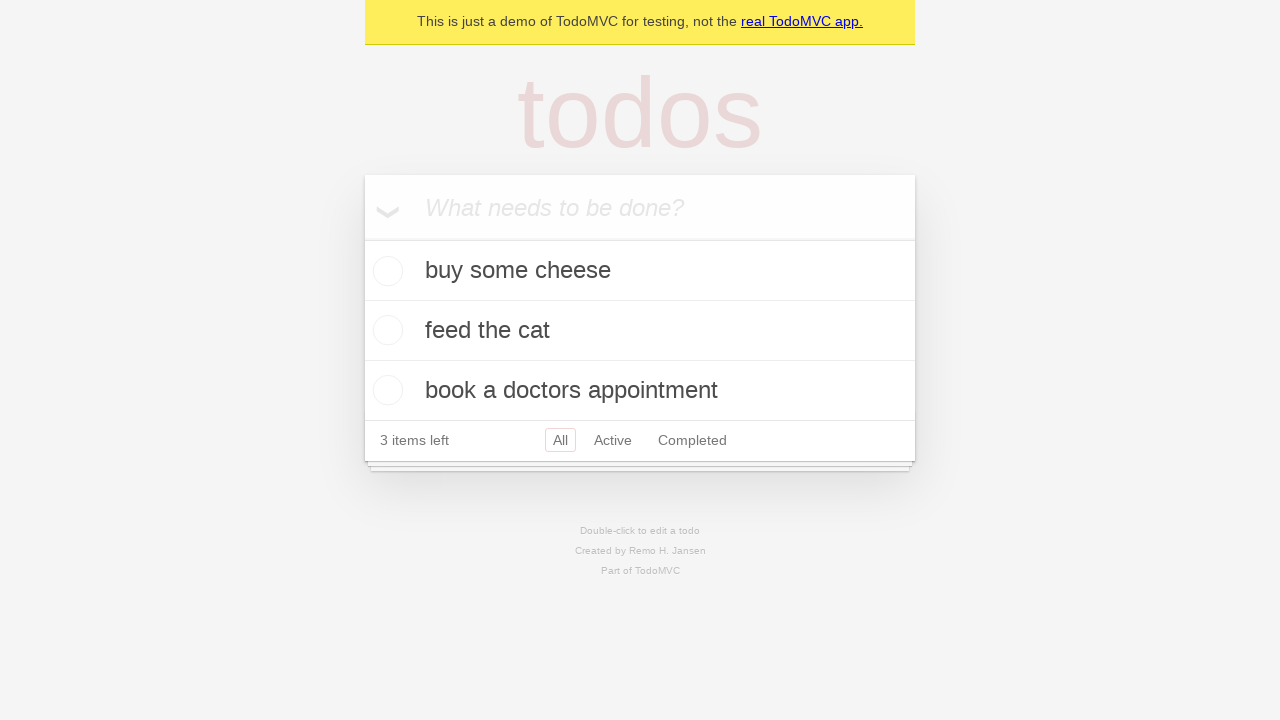

Checked the second todo item as completed at (385, 330) on internal:testid=[data-testid="todo-item"s] >> nth=1 >> internal:role=checkbox
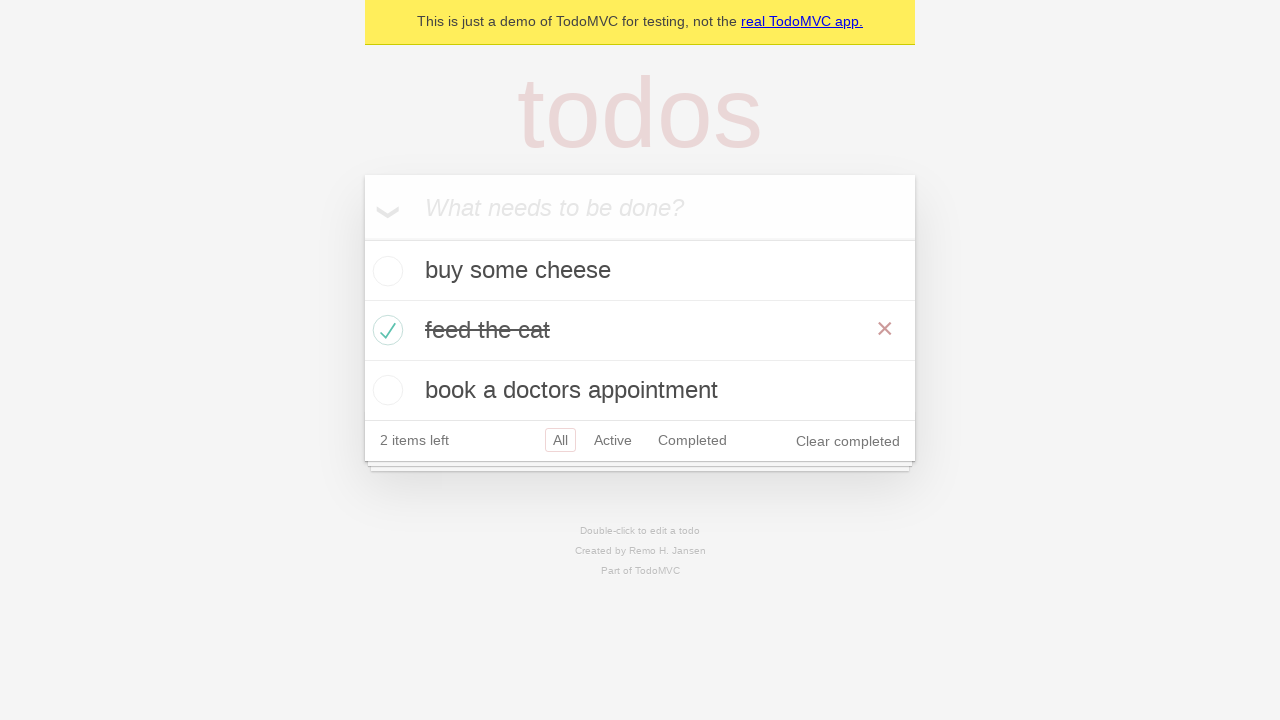

Clicked Completed filter link to display only completed items at (692, 440) on internal:role=link[name="Completed"i]
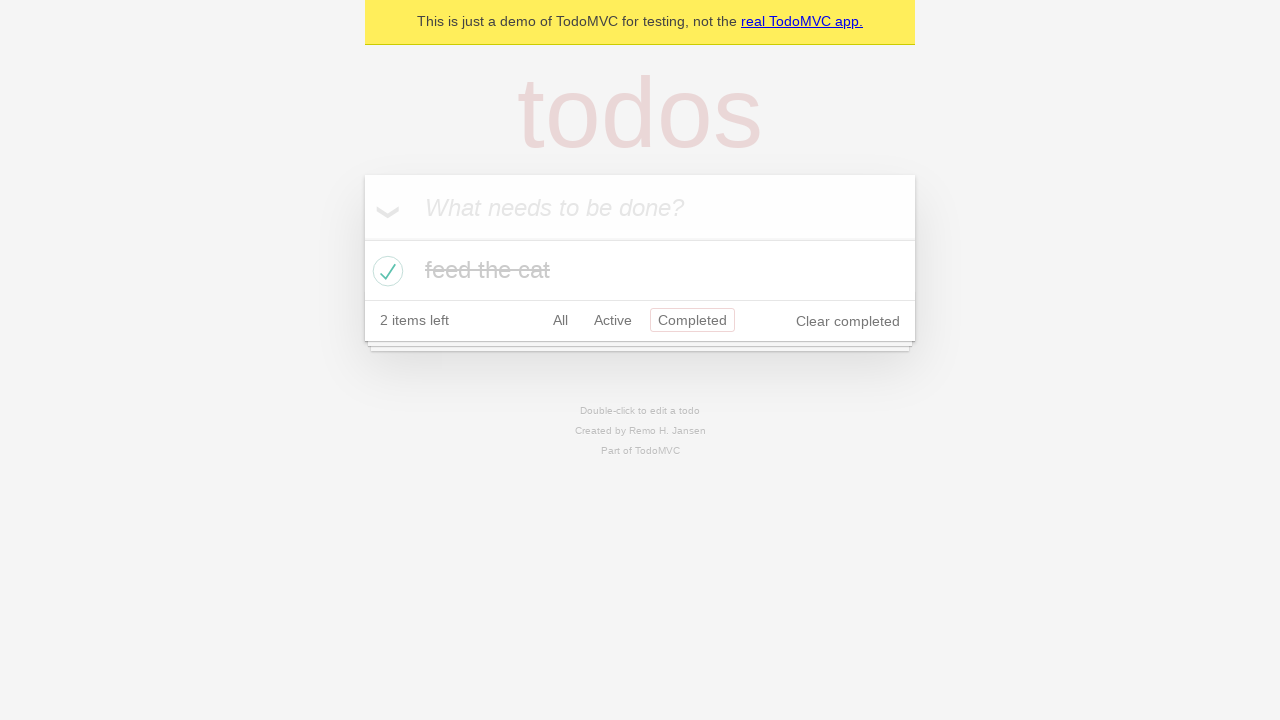

Waited for filtered view to show only 1 completed todo item
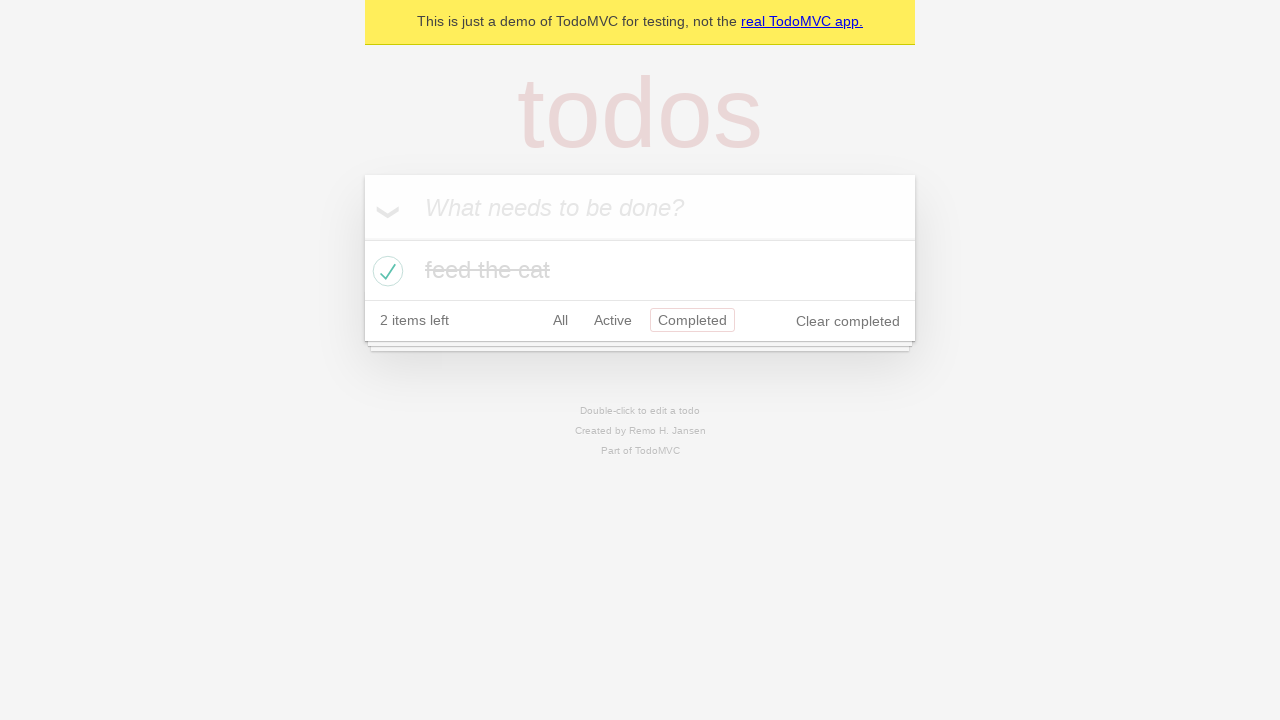

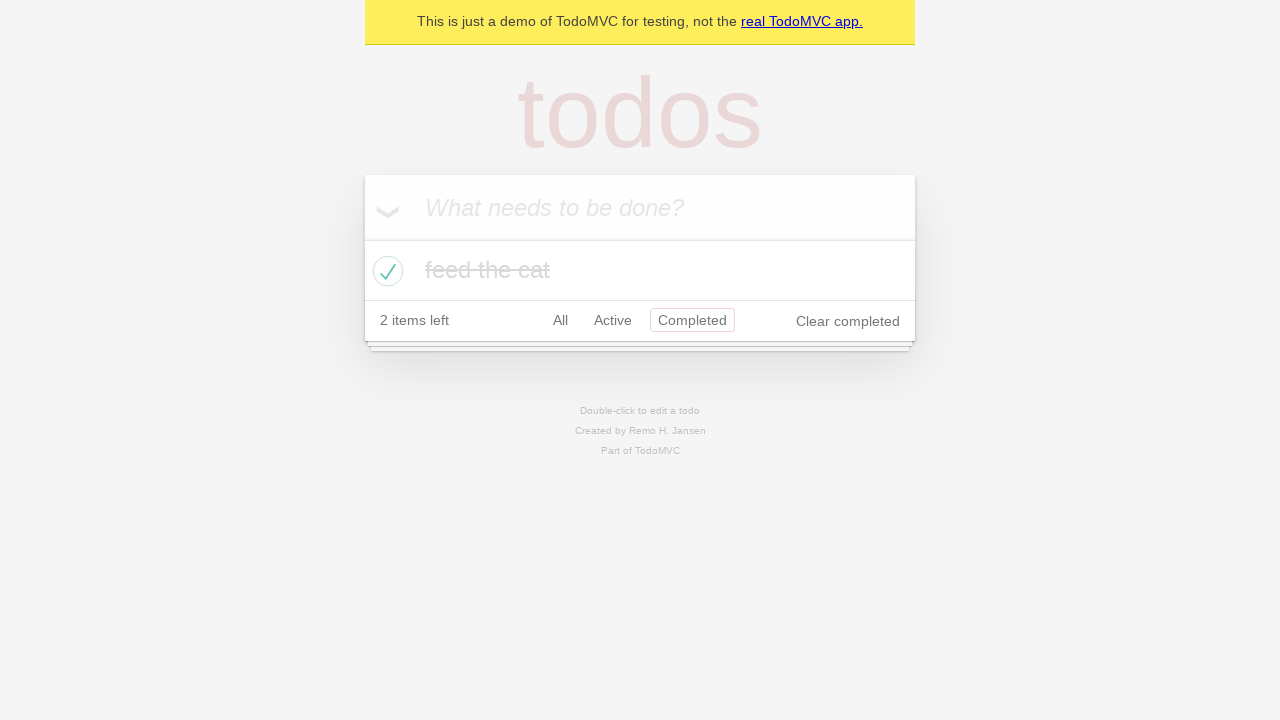